Navigates to a Russian 1C news website, waits for the news filter to load, selects a specific month/year period from a dropdown filter, and waits for the news content to update.

Starting URL: https://its.1c.ru/news

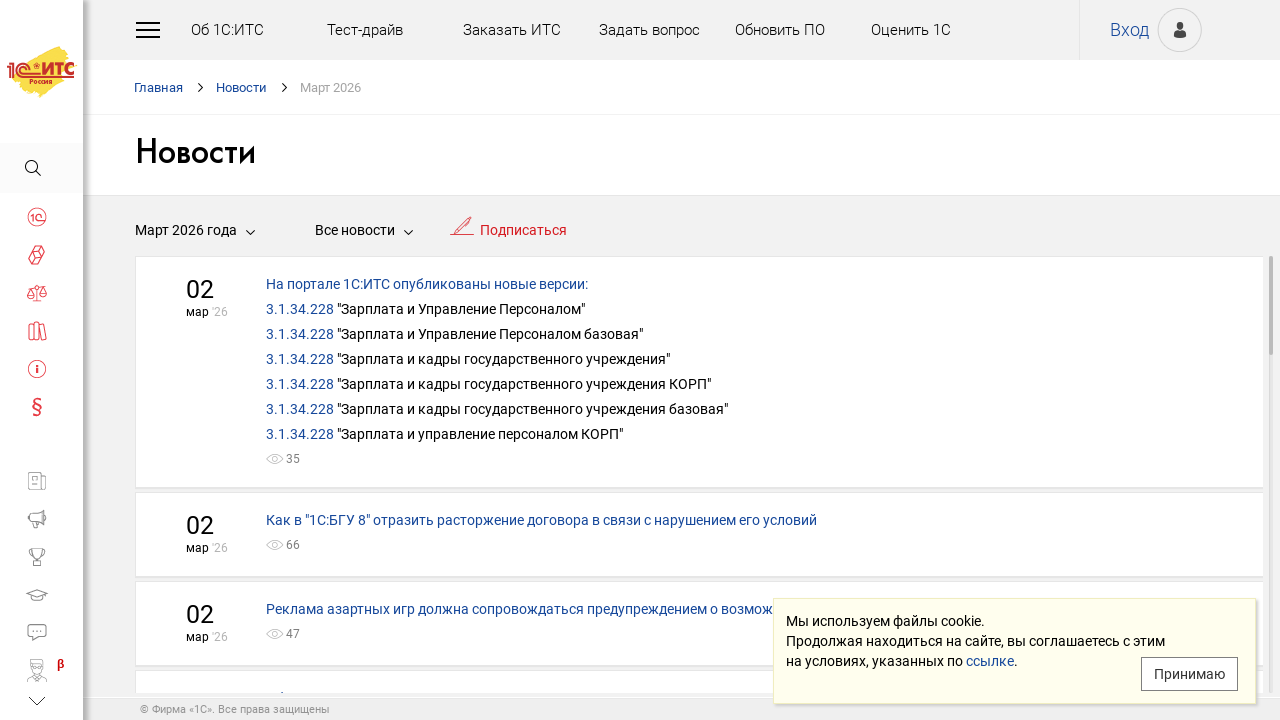

News filter element loaded
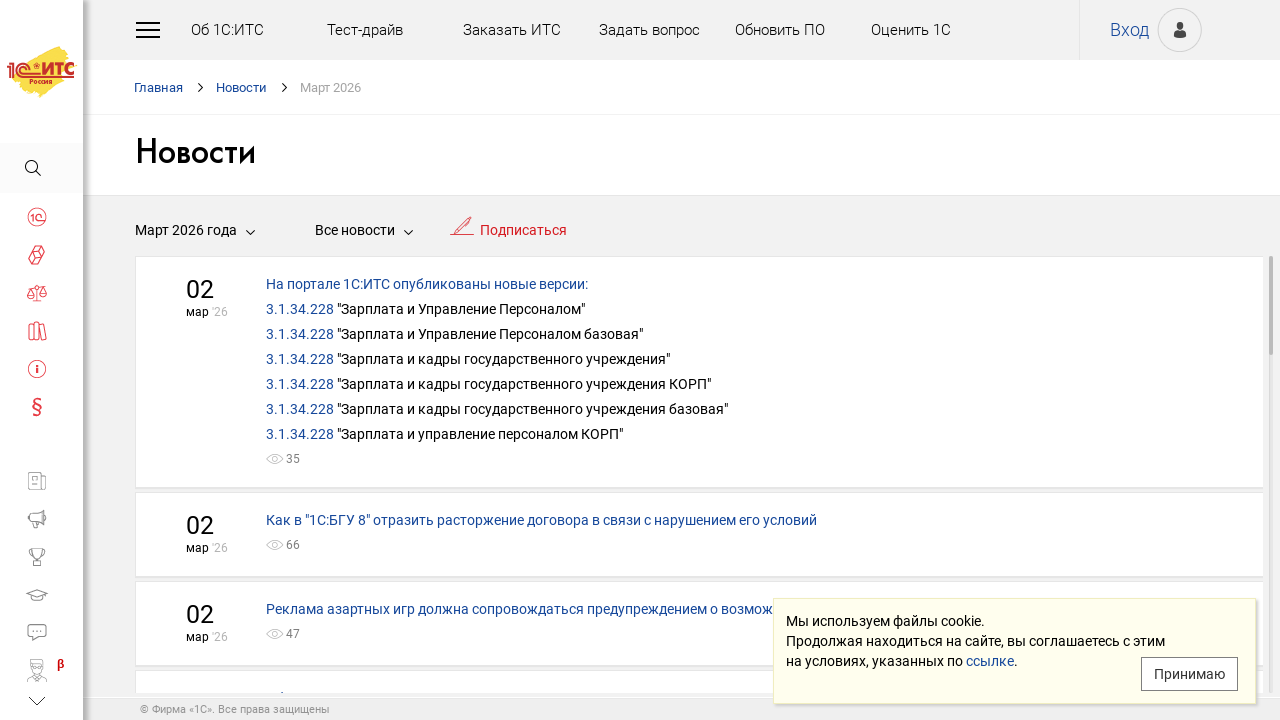

Set news filter period to September 2025 (202509)
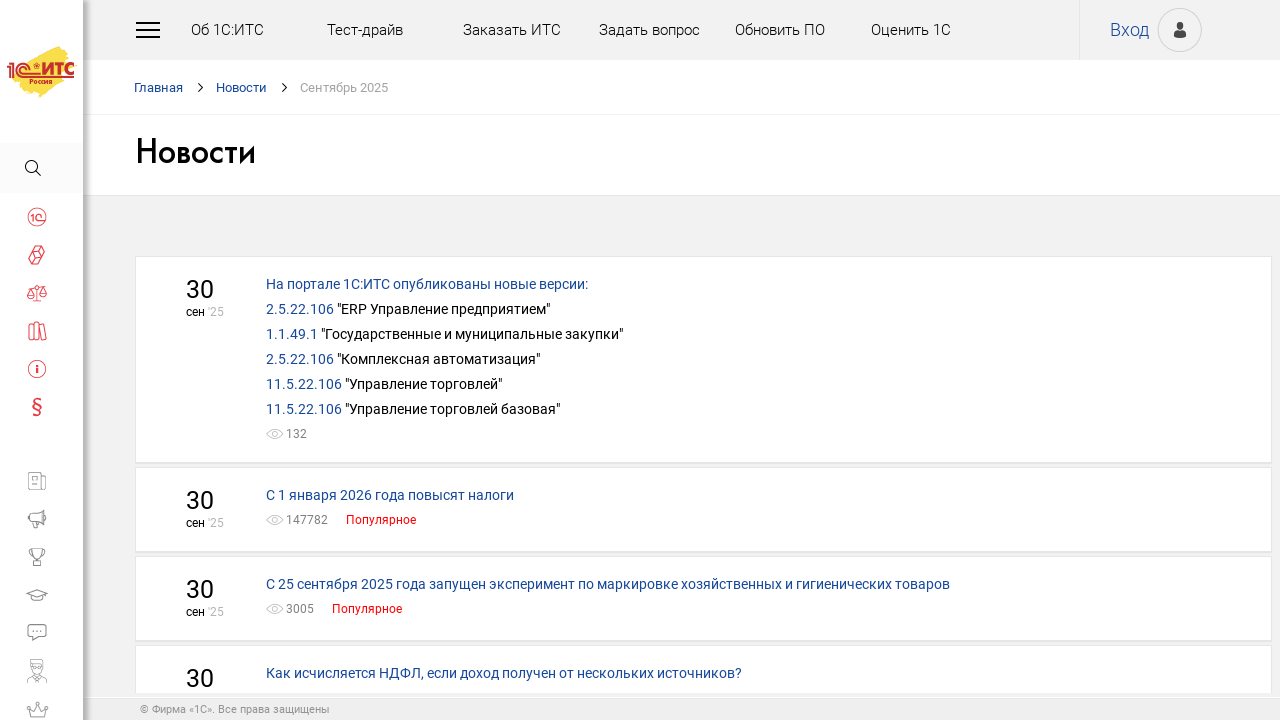

Page finished loading after filter change (network idle)
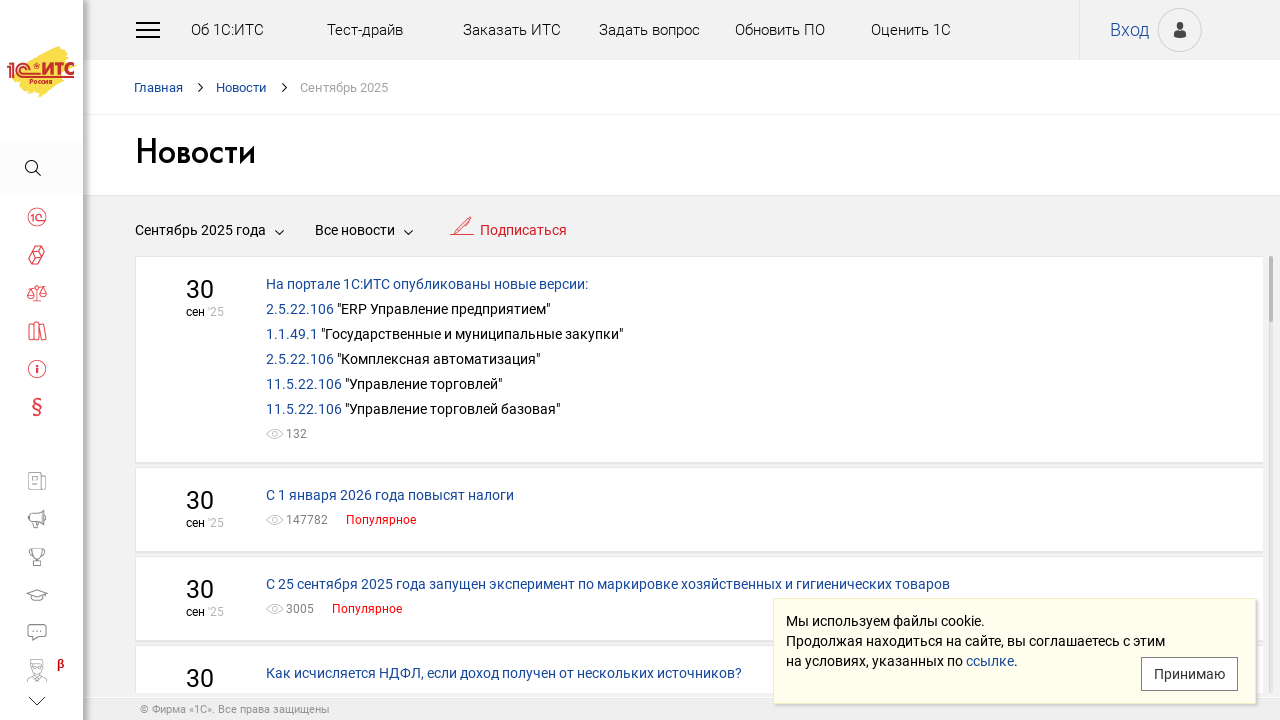

News content panels appeared and loaded
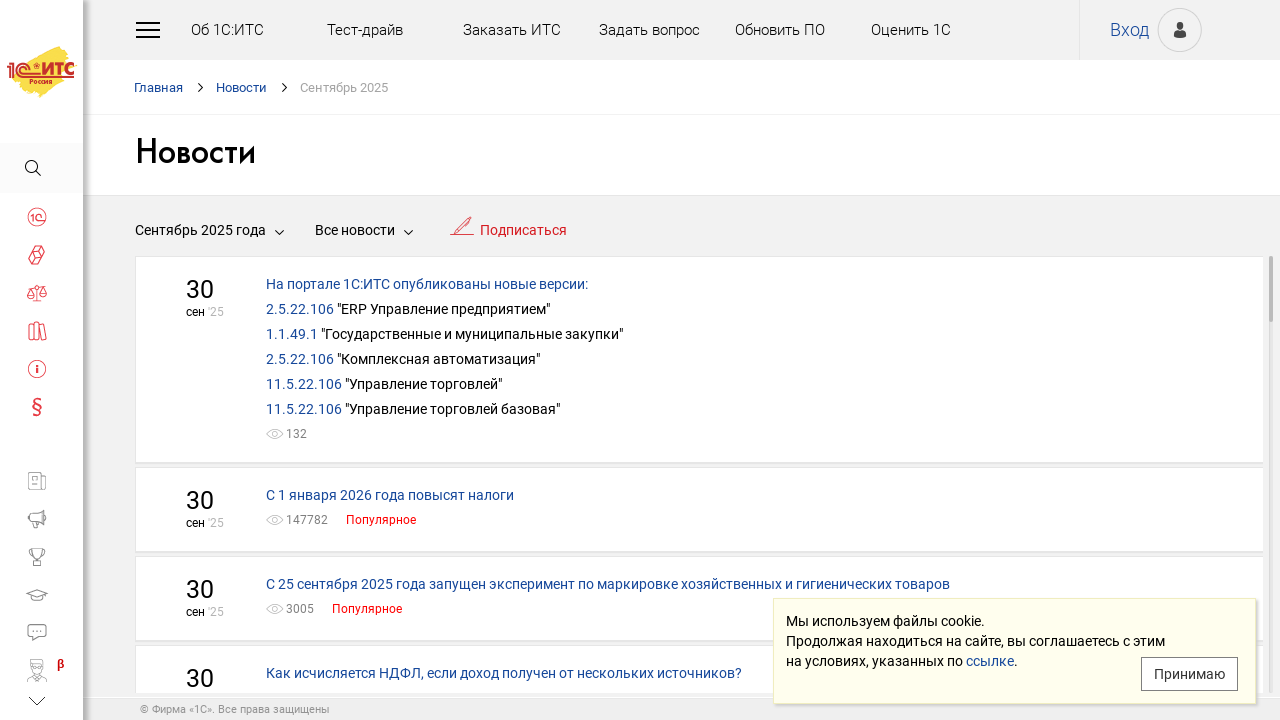

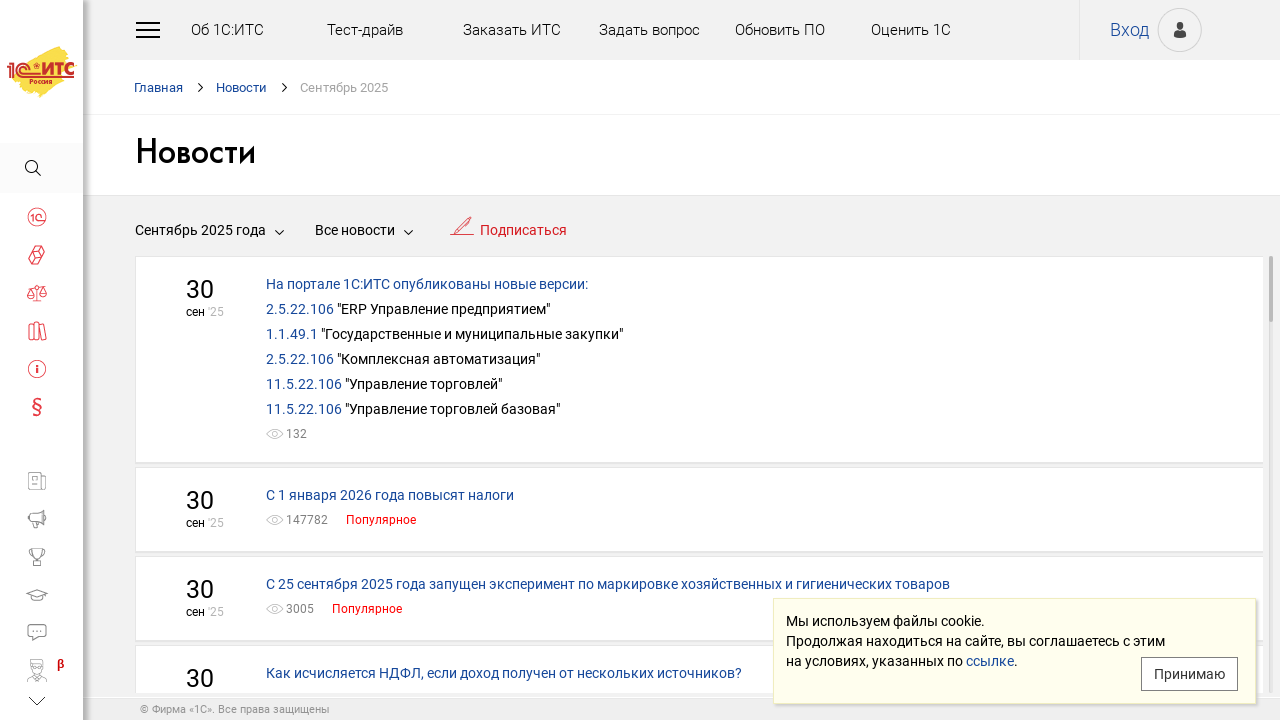